Tests that the currently applied filter is highlighted in the UI

Starting URL: https://demo.playwright.dev/todomvc

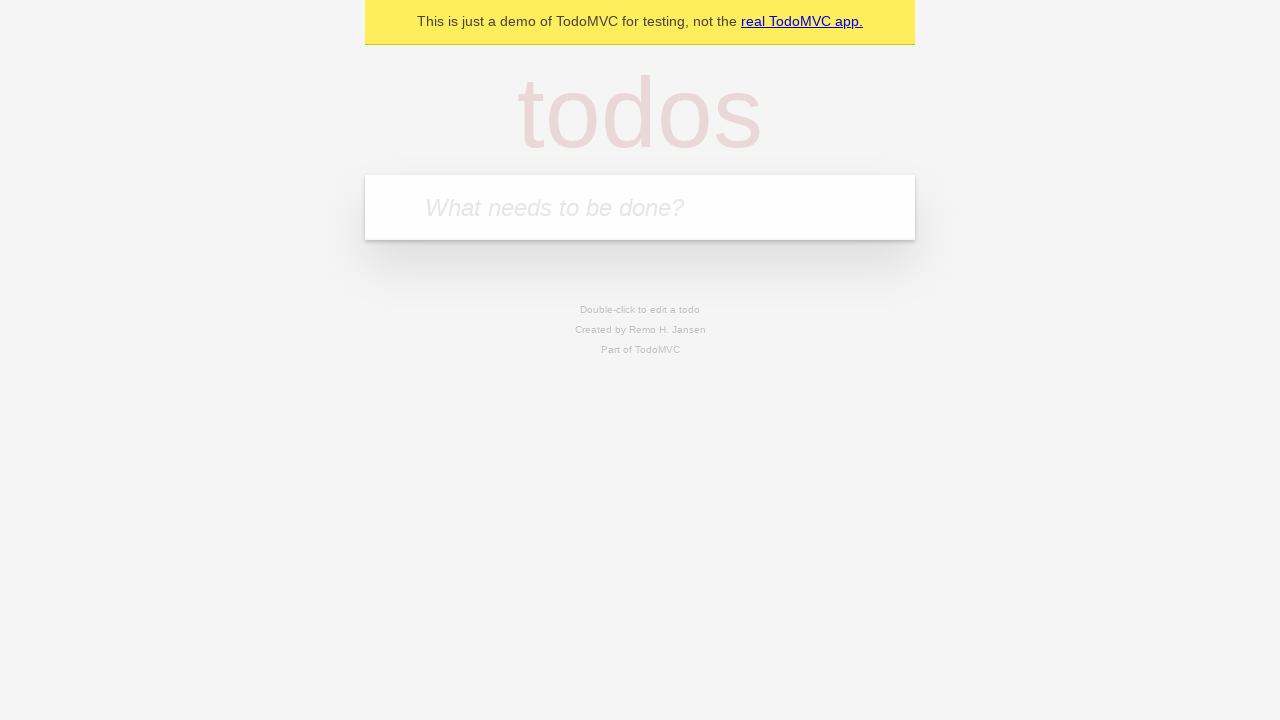

Filled todo input with 'buy some cheese' on internal:attr=[placeholder="What needs to be done?"i]
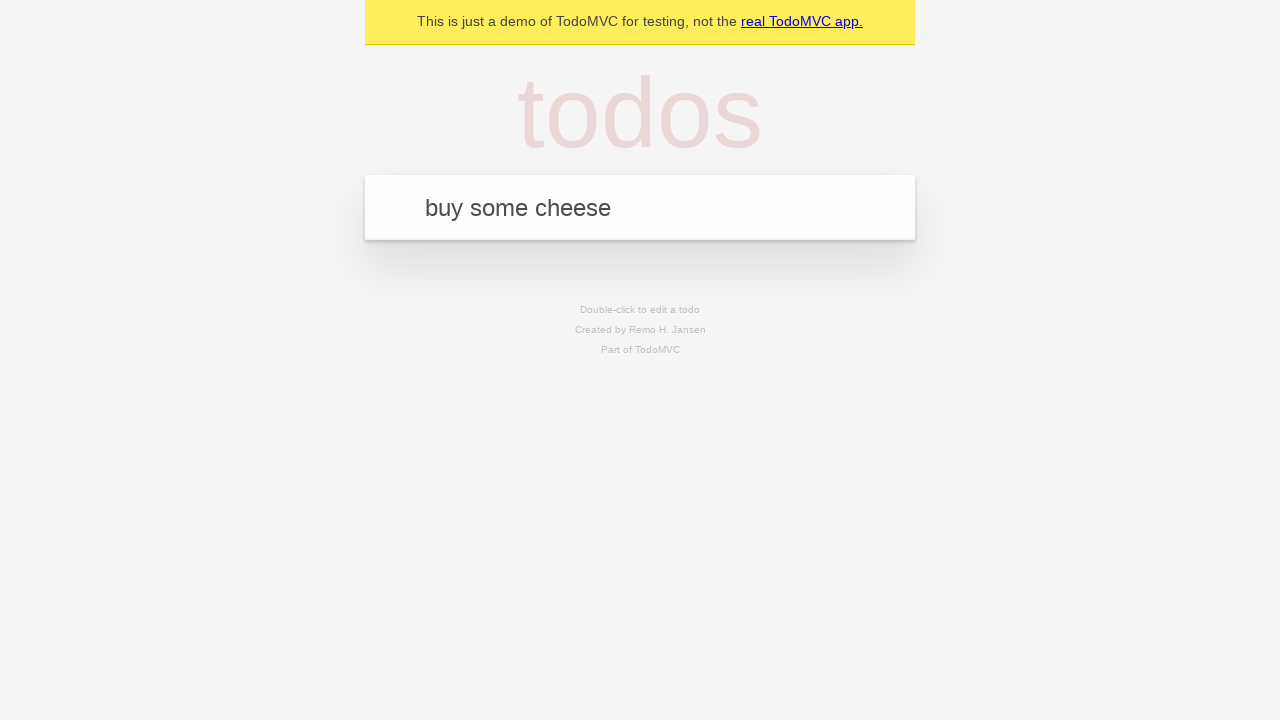

Pressed Enter to create first todo on internal:attr=[placeholder="What needs to be done?"i]
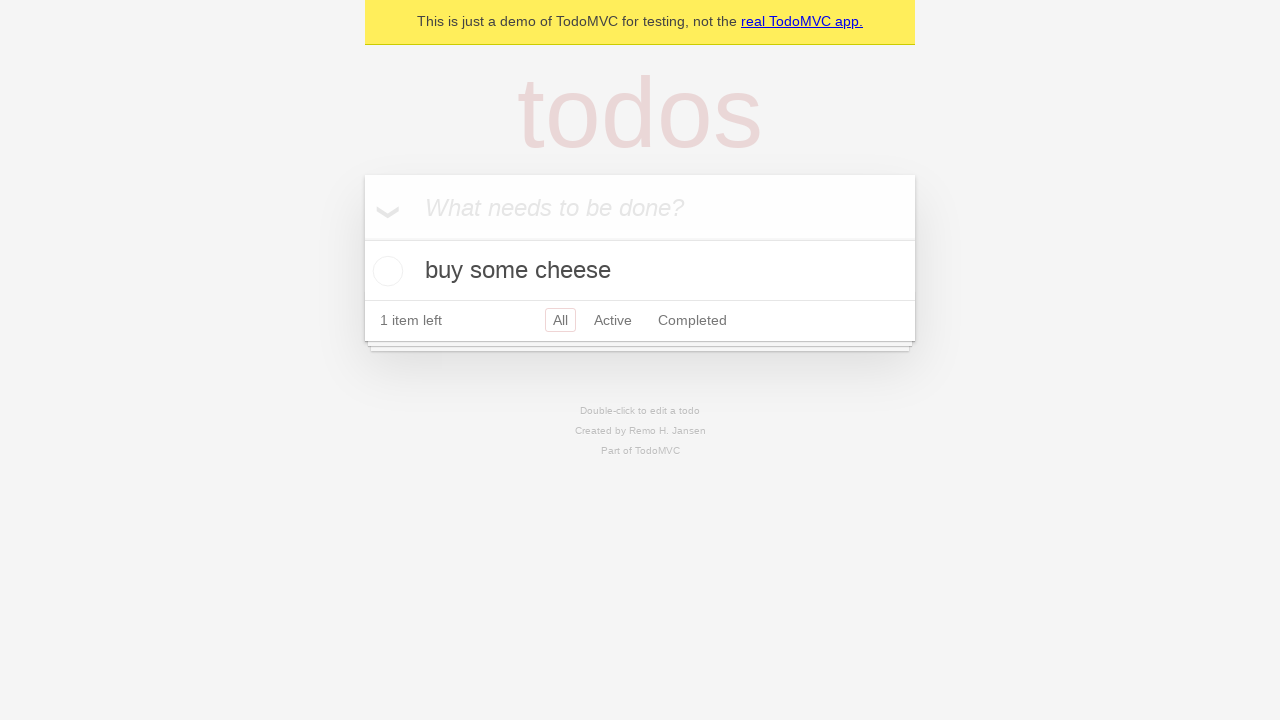

Filled todo input with 'feed the cat' on internal:attr=[placeholder="What needs to be done?"i]
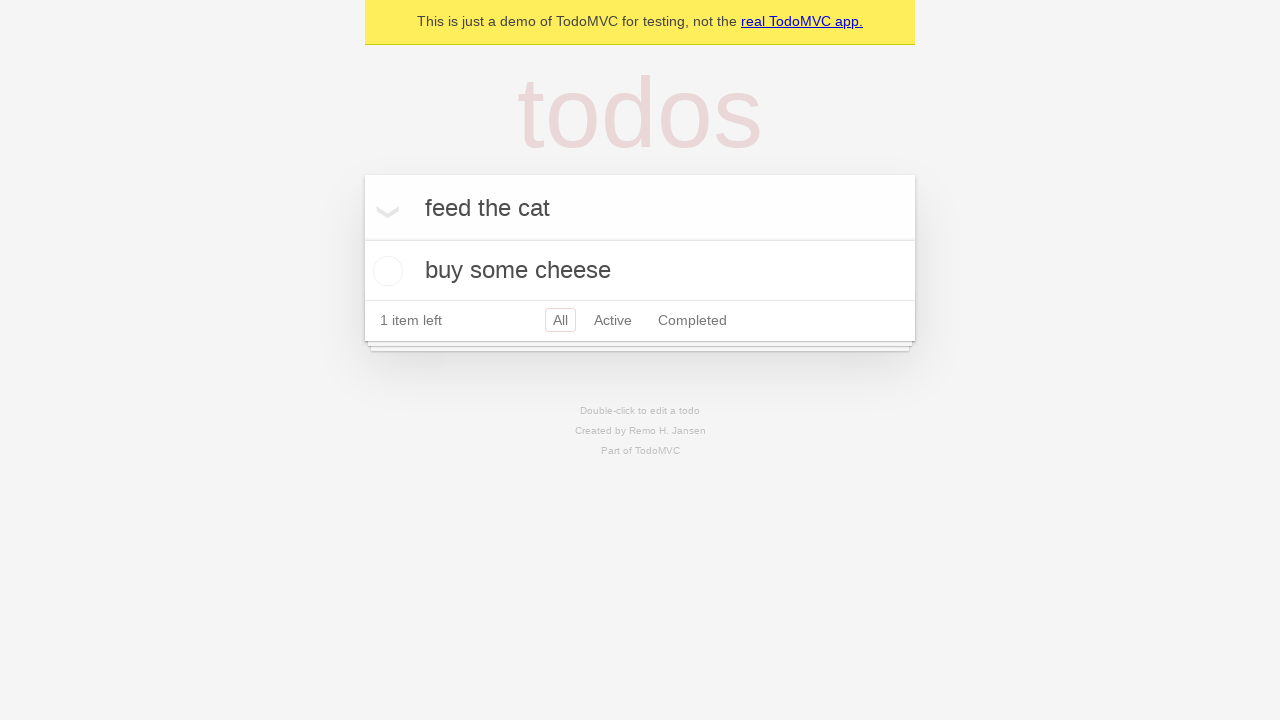

Pressed Enter to create second todo on internal:attr=[placeholder="What needs to be done?"i]
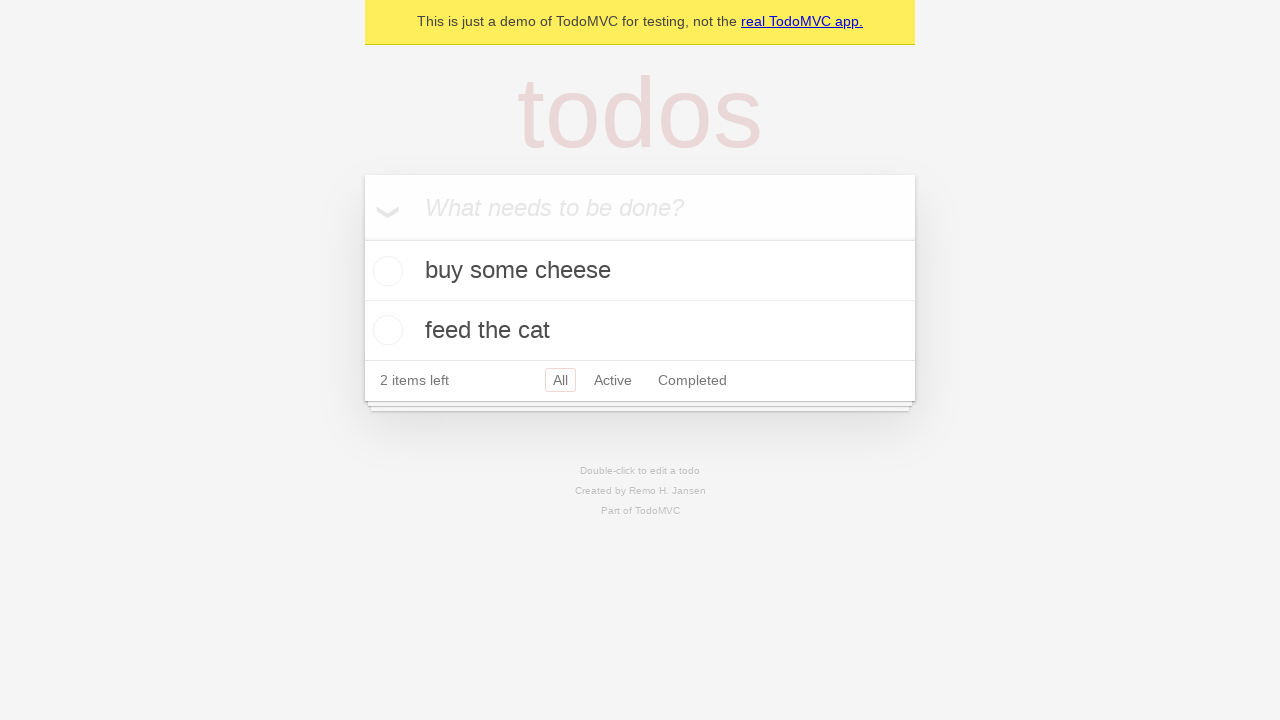

Filled todo input with 'book a doctors appointment' on internal:attr=[placeholder="What needs to be done?"i]
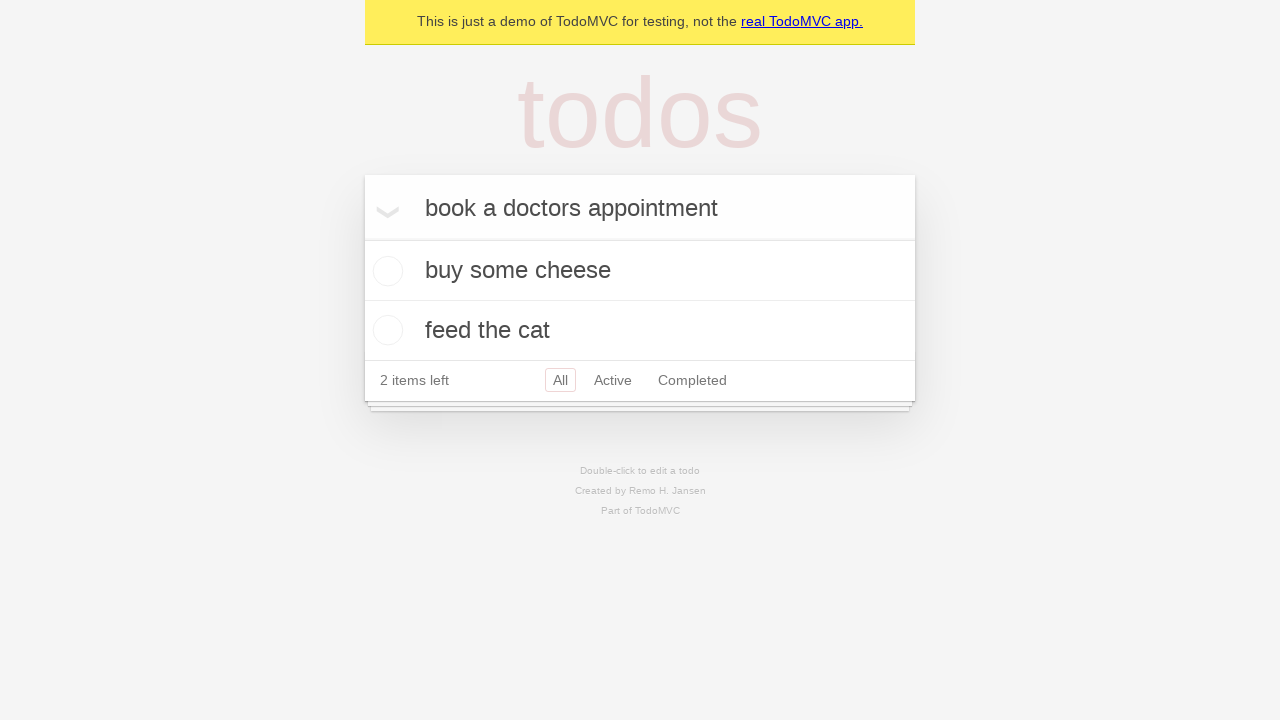

Pressed Enter to create third todo on internal:attr=[placeholder="What needs to be done?"i]
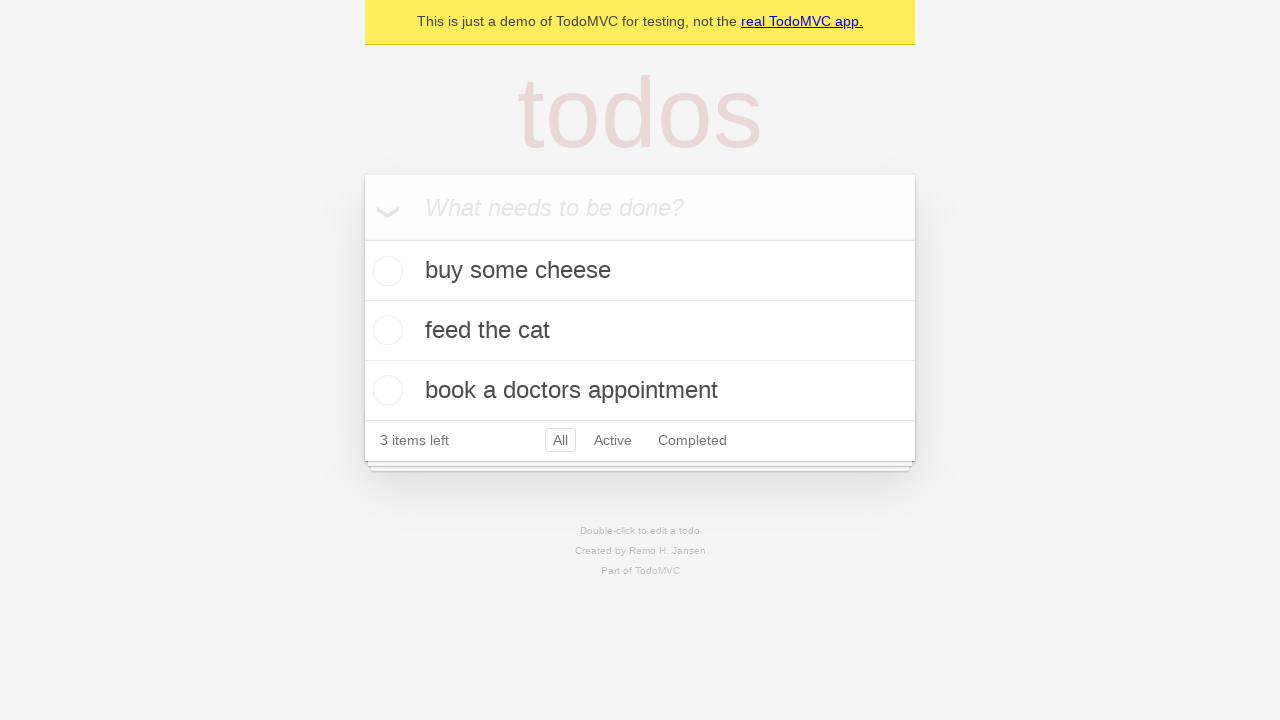

Clicked Active filter at (613, 440) on internal:role=link[name="Active"i]
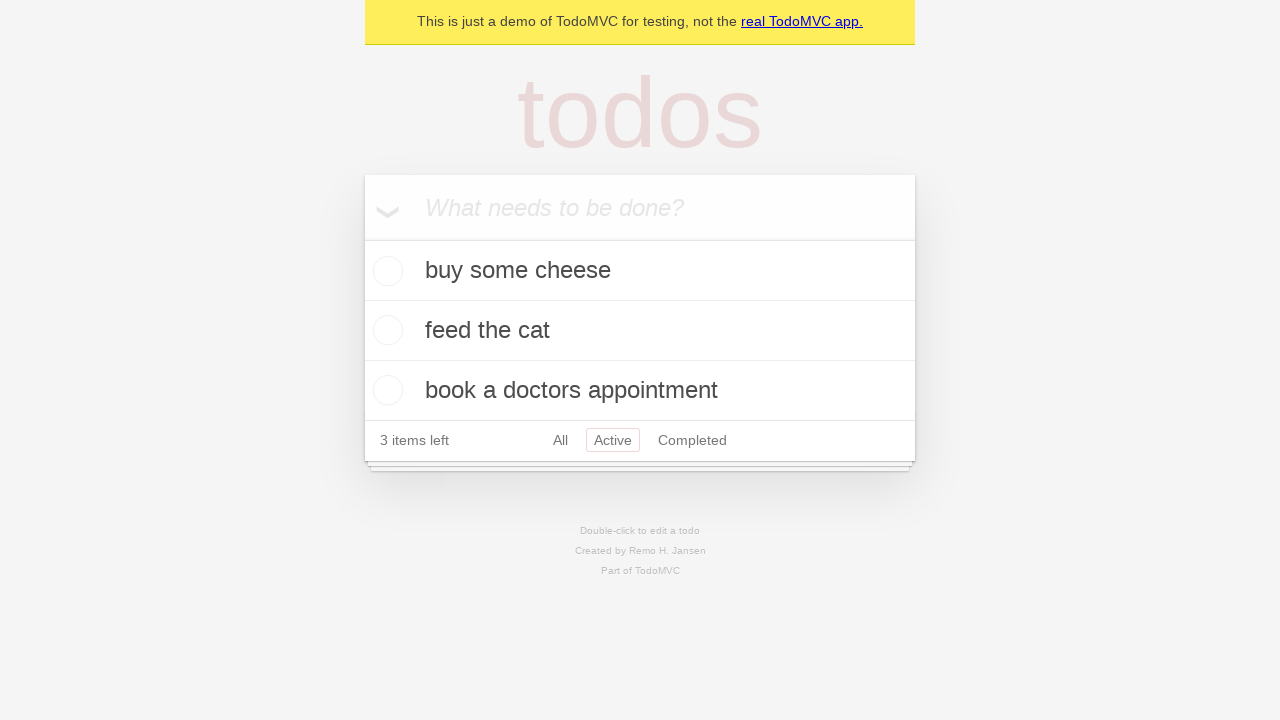

Clicked Completed filter to verify it highlights as currently applied at (692, 440) on internal:role=link[name="Completed"i]
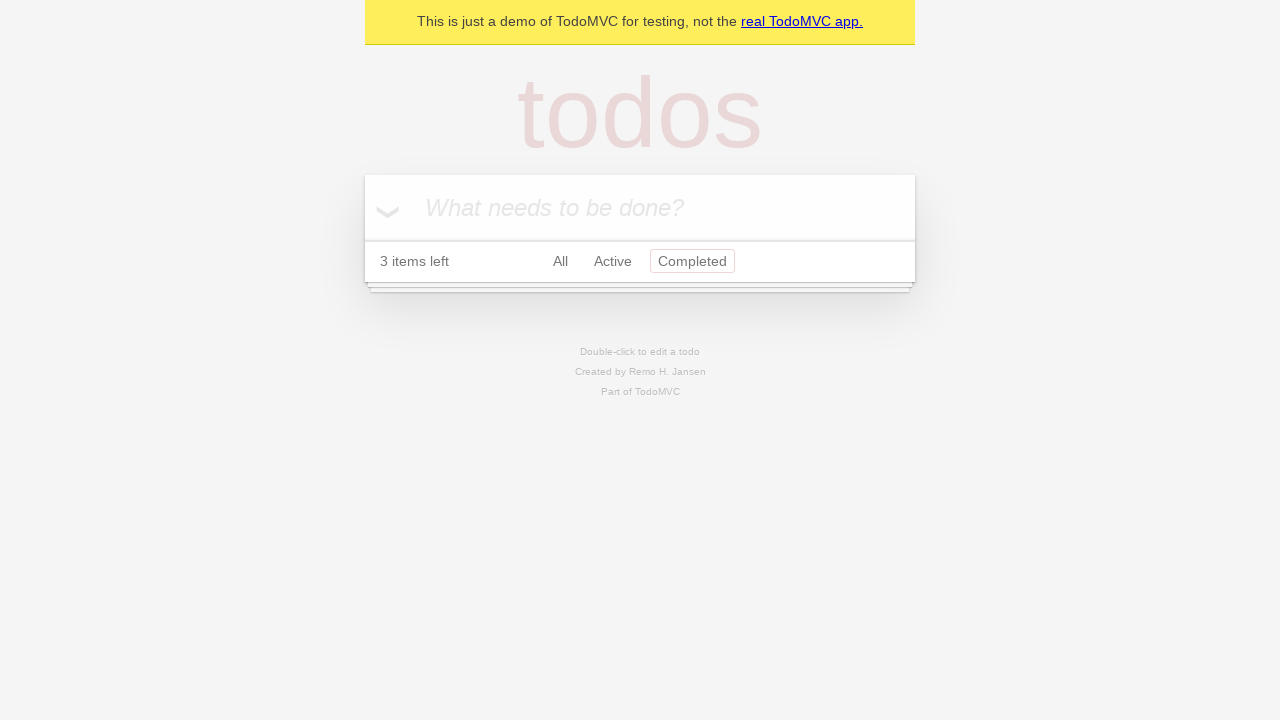

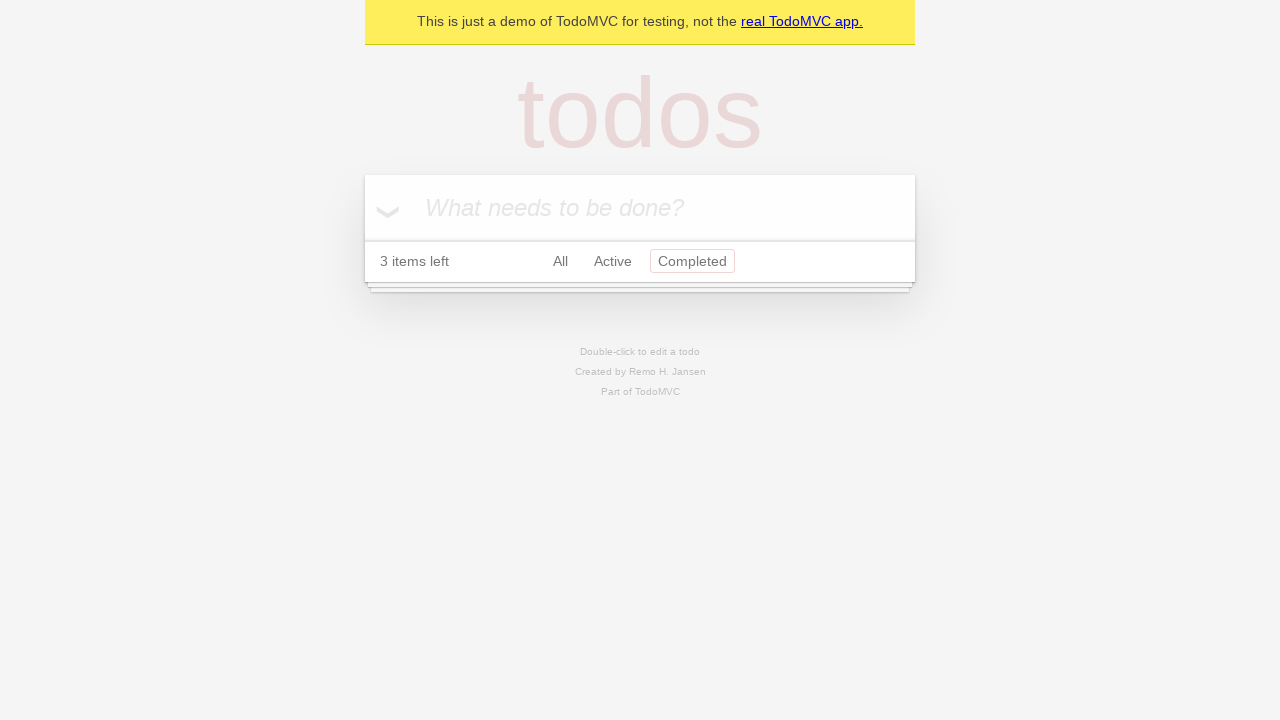